Tests drag and drop functionality by dragging element A to element B's position and verifying the elements swap positions

Starting URL: https://the-internet.herokuapp.com/drag_and_drop

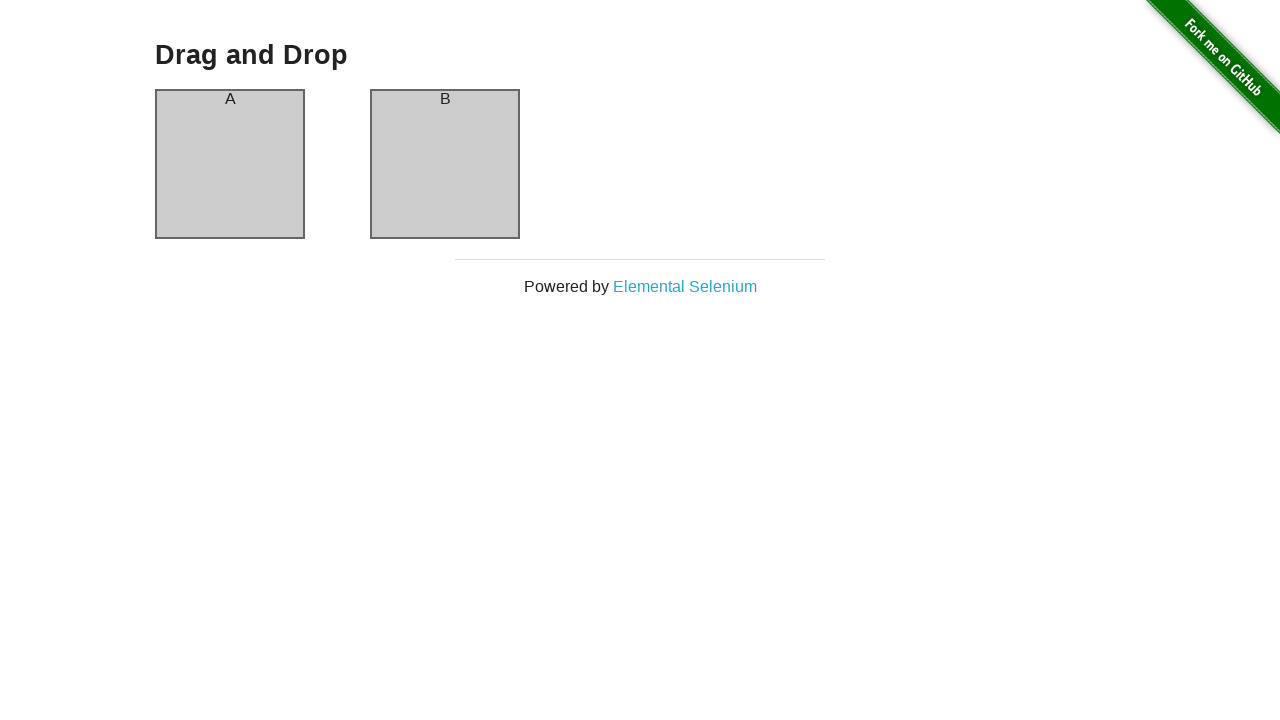

Navigated to drag and drop test page
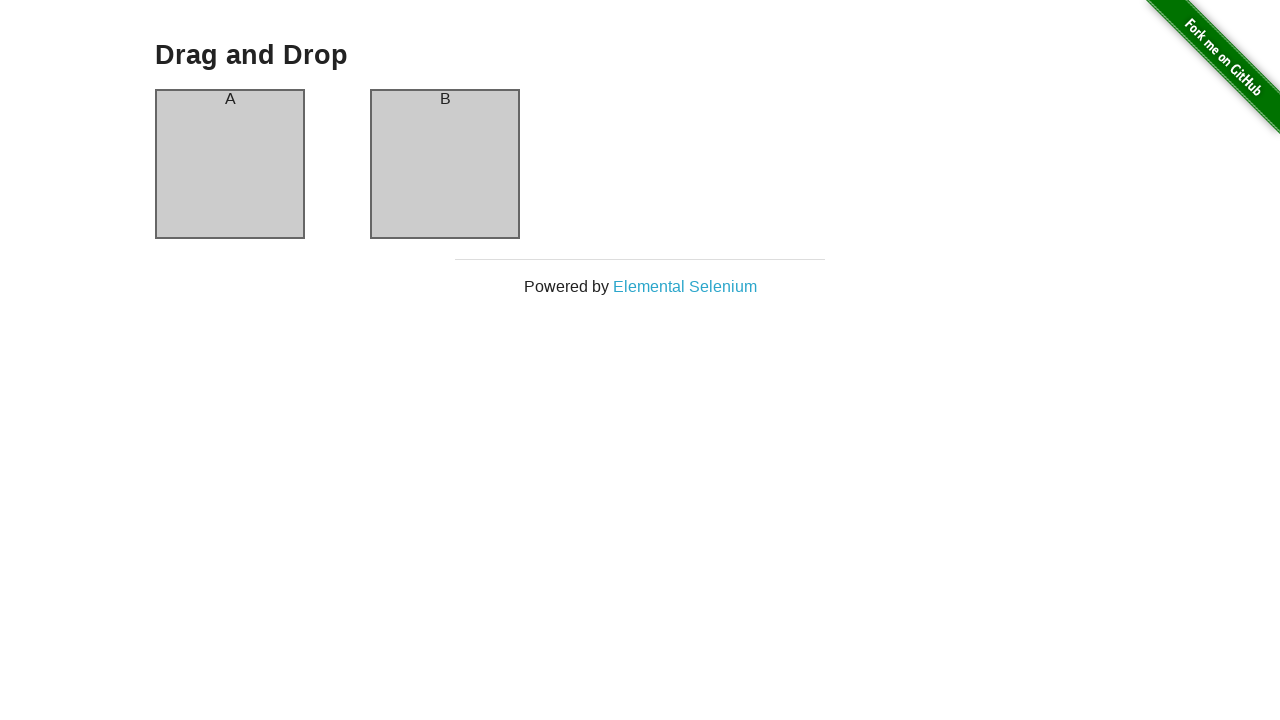

Located source element (column-a)
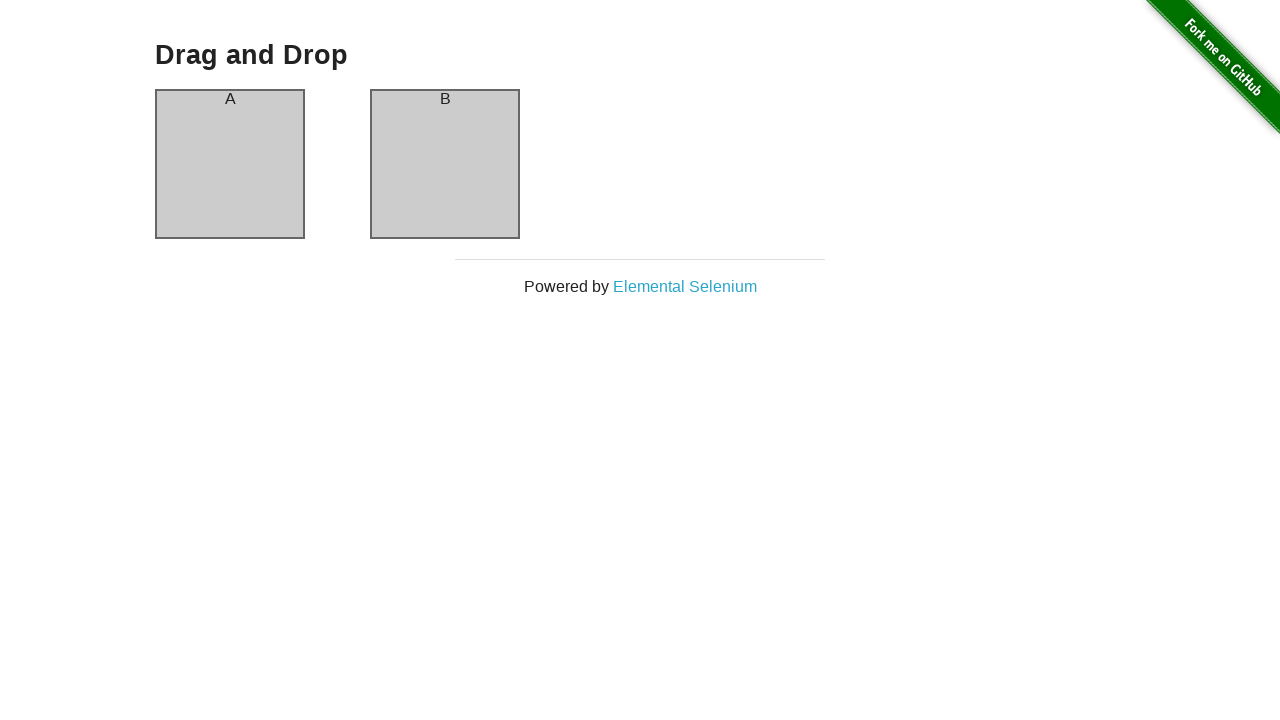

Located target element (column-b)
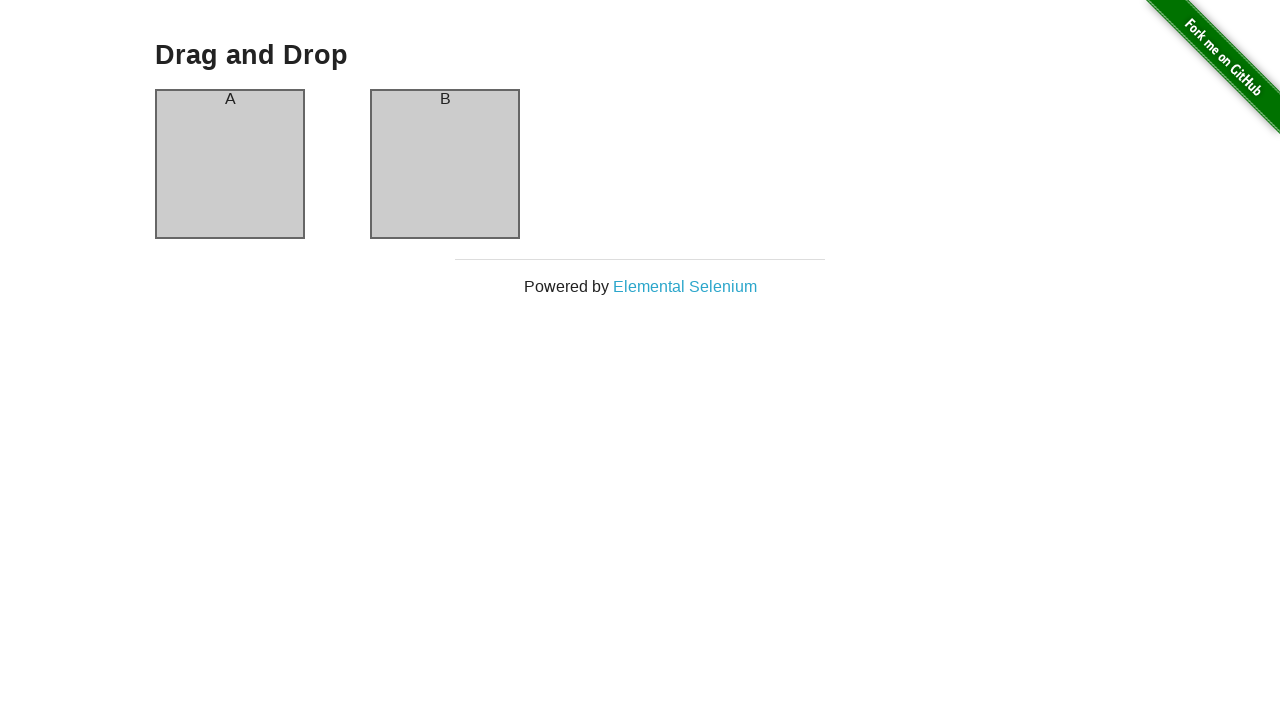

Dragged column-a to column-b position at (445, 164)
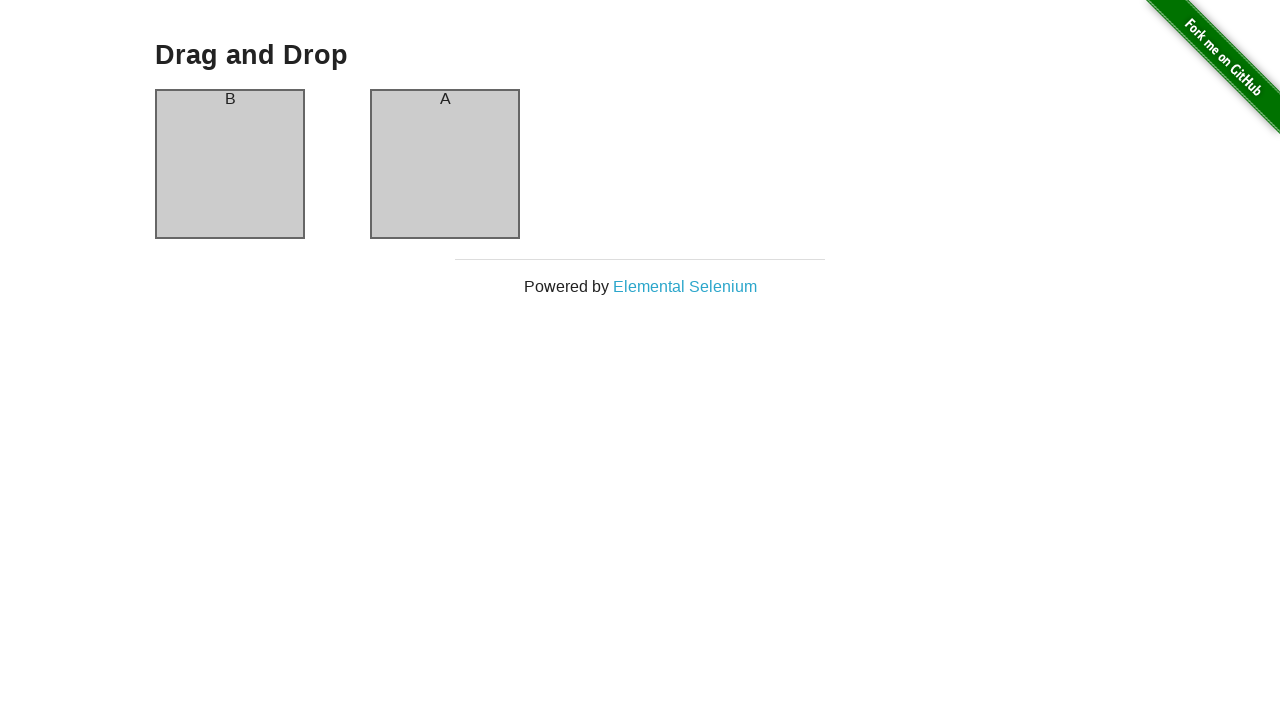

Waited for column-a to be visible after drag
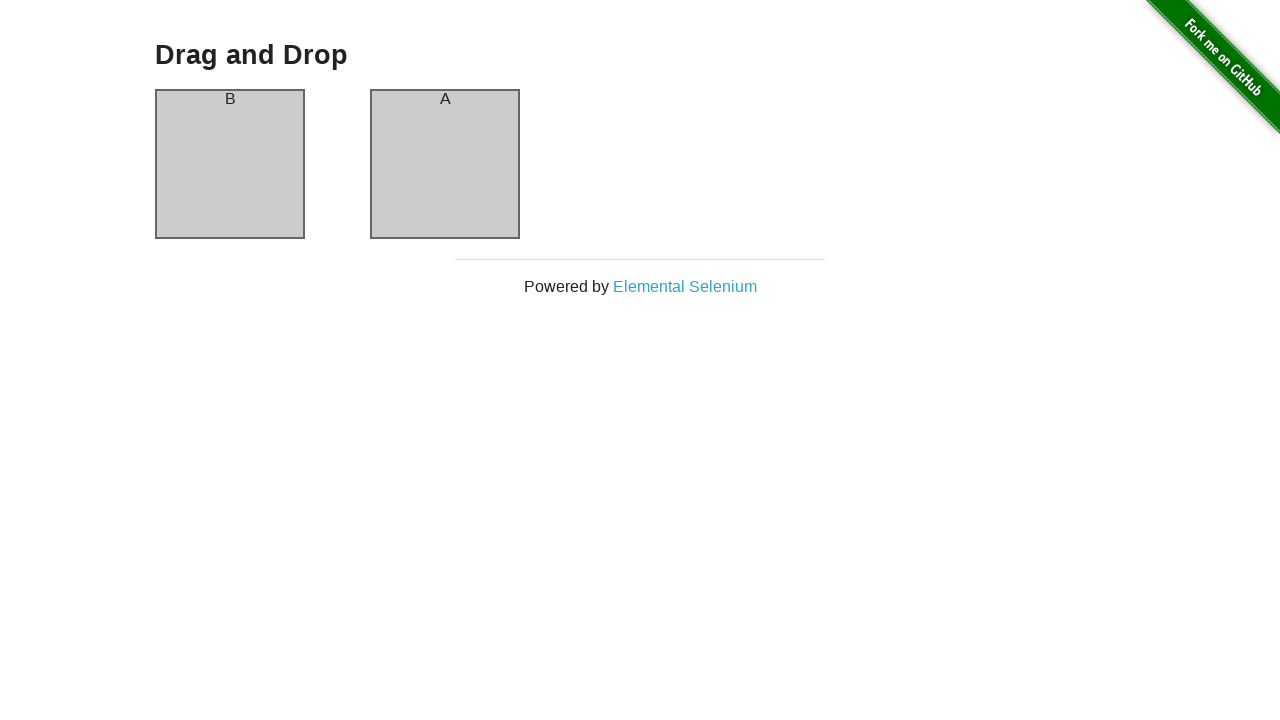

Verified column-a now contains 'B' text
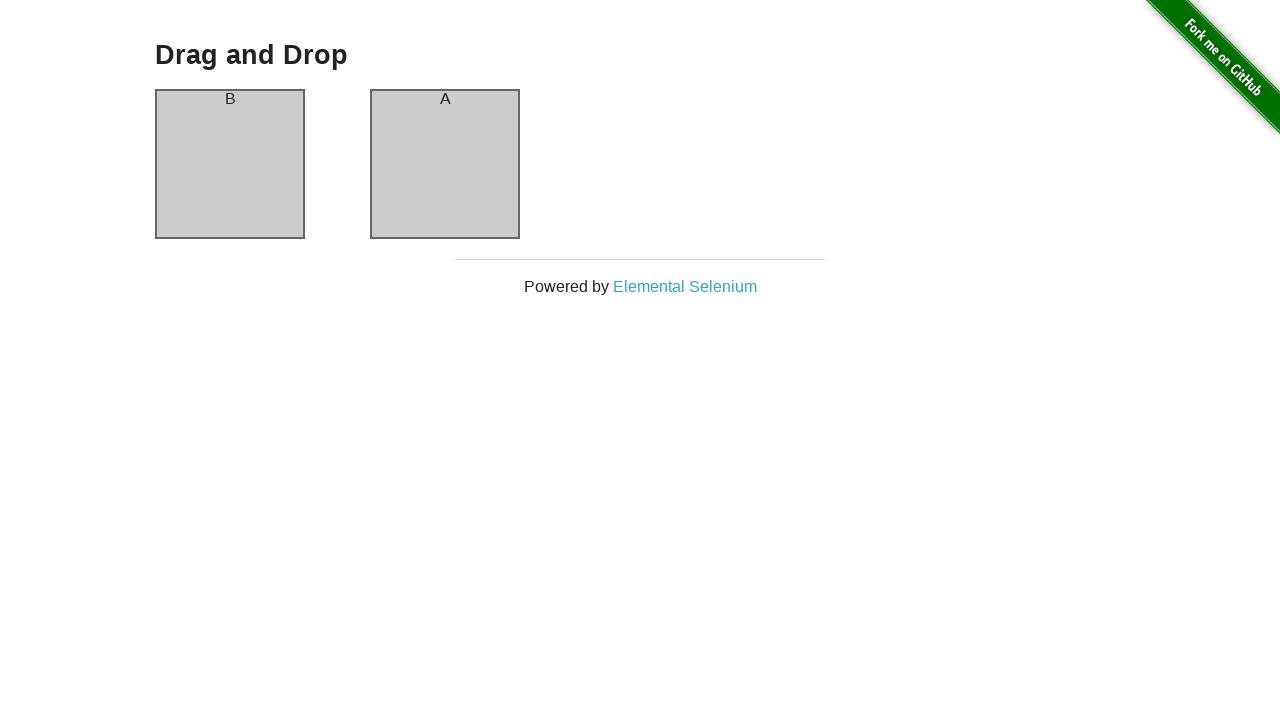

Verified column-b now contains 'A' text - drag and drop successful
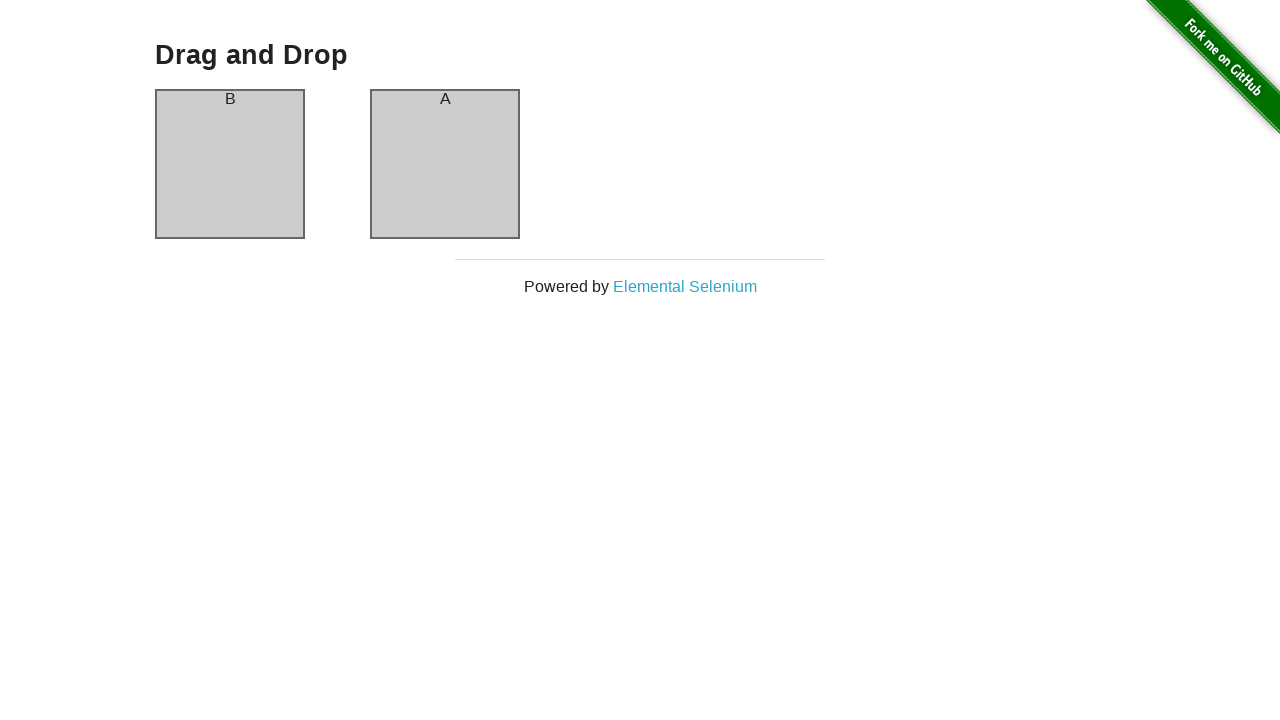

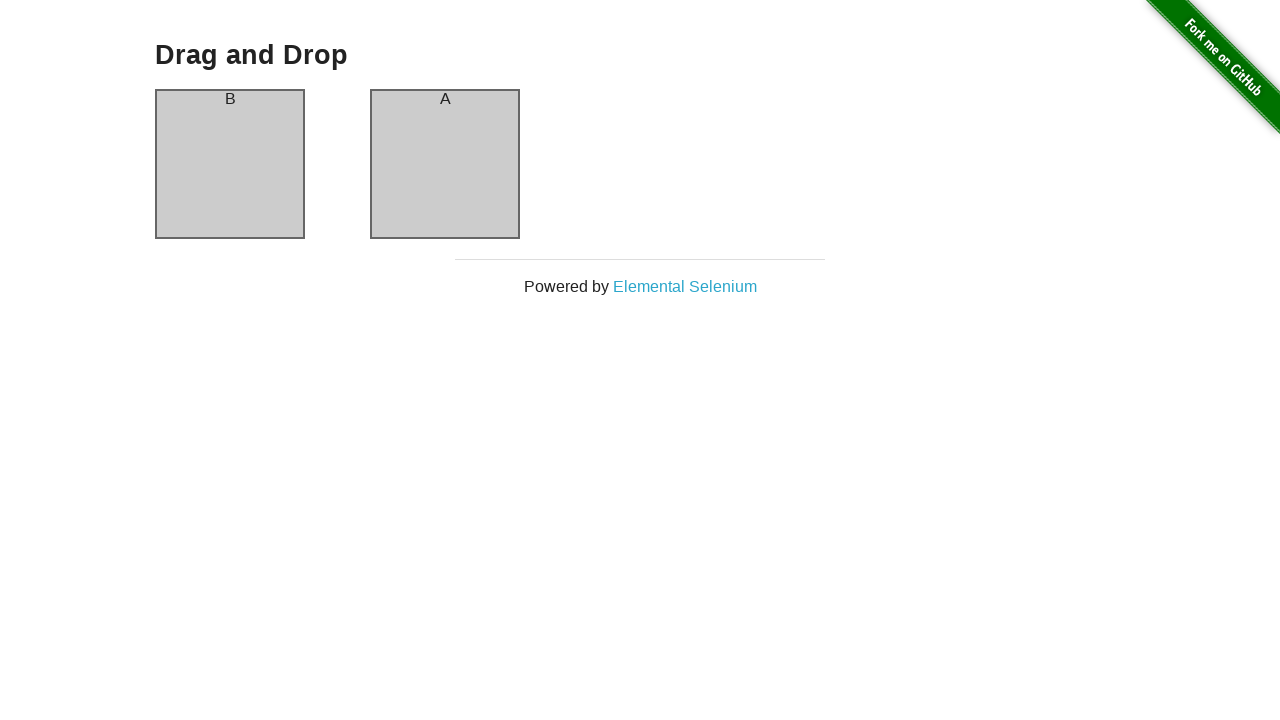